Tests checkbox selection, radio button selection, and show/hide functionality on a practice automation page by selecting specific checkbox and radio button options, then clicking to hide a text element.

Starting URL: https://rahulshettyacademy.com/AutomationPractice/

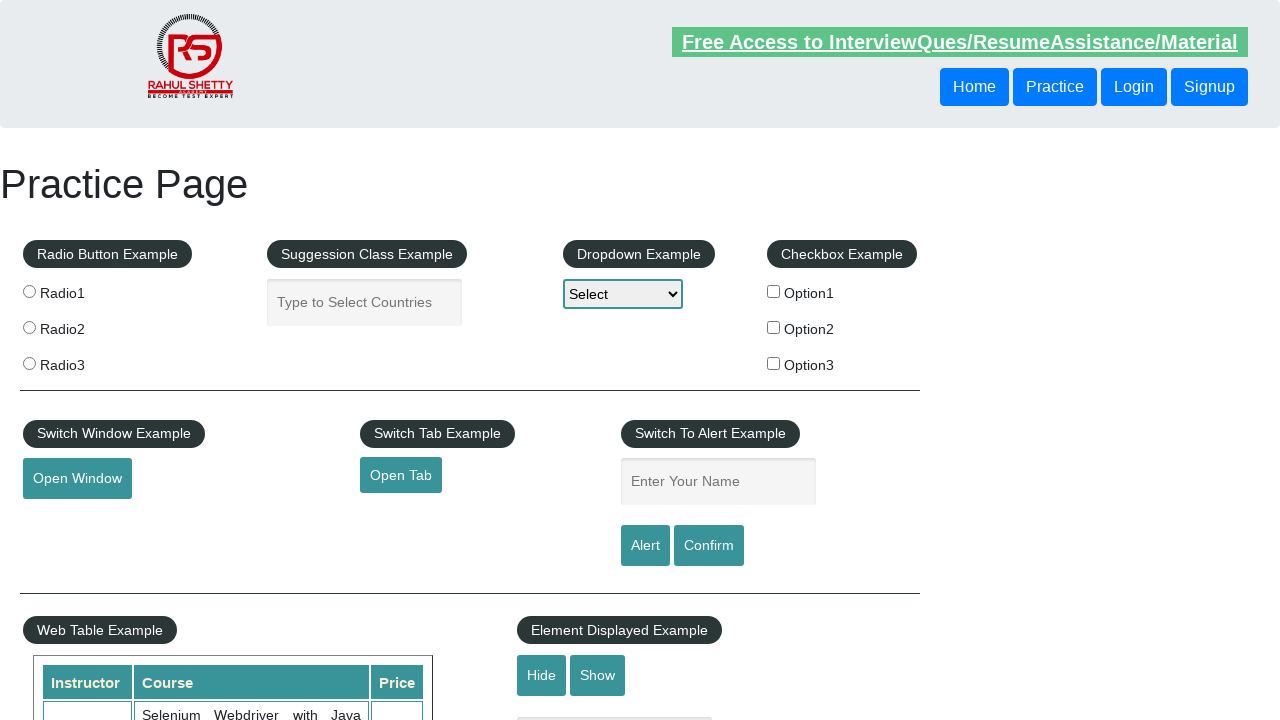

Navigated to Rahul Shetty Academy automation practice page
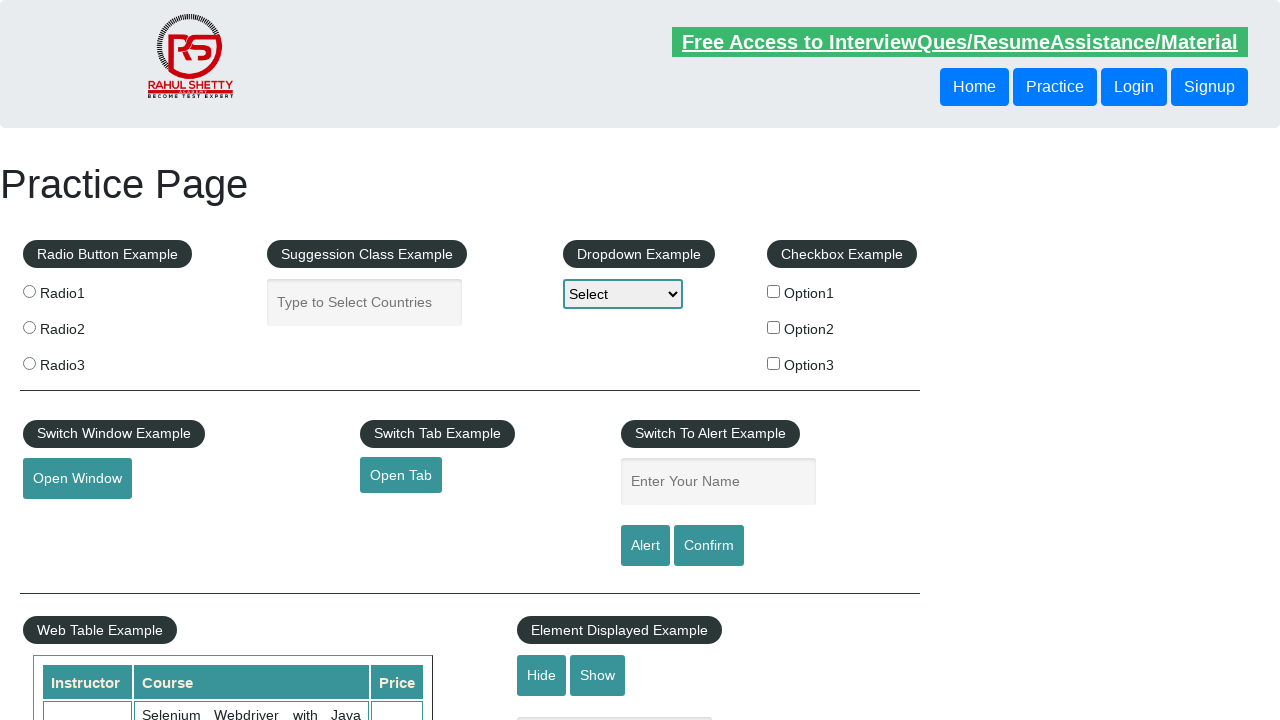

Located all checkbox elements
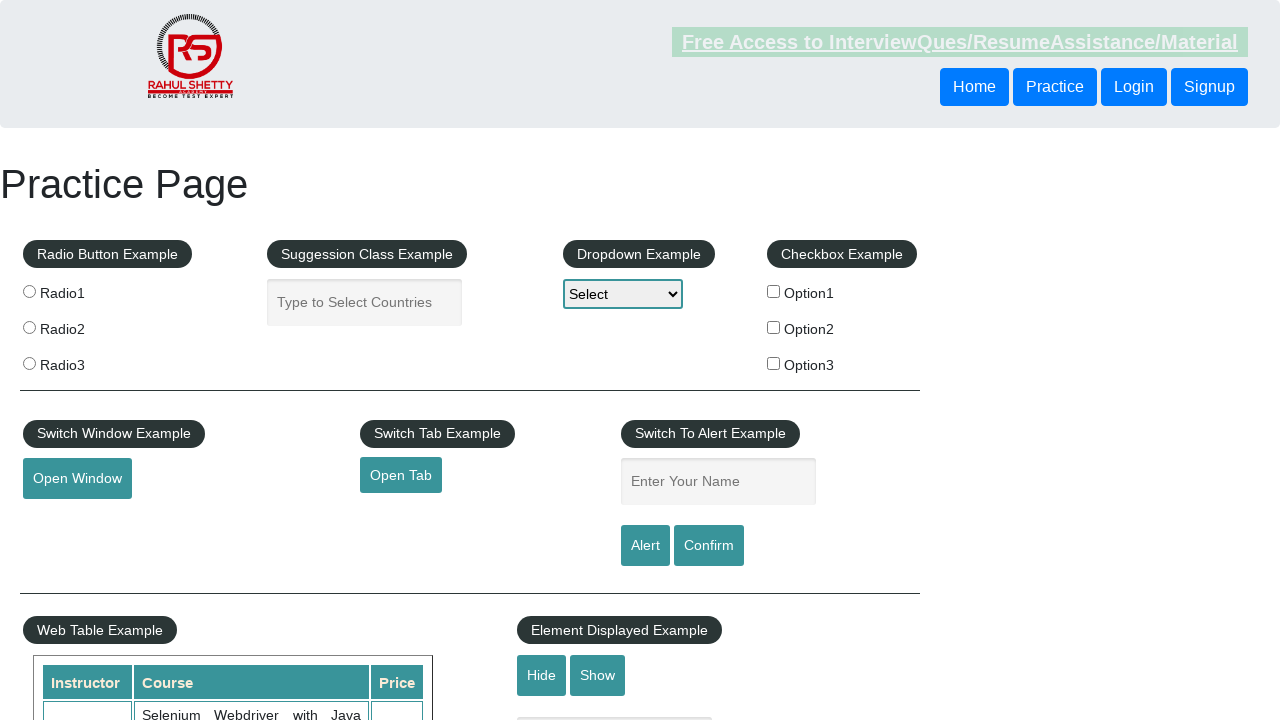

Selected checkbox with value 'option2' at (774, 327) on xpath=//input[@type='checkbox'] >> nth=1
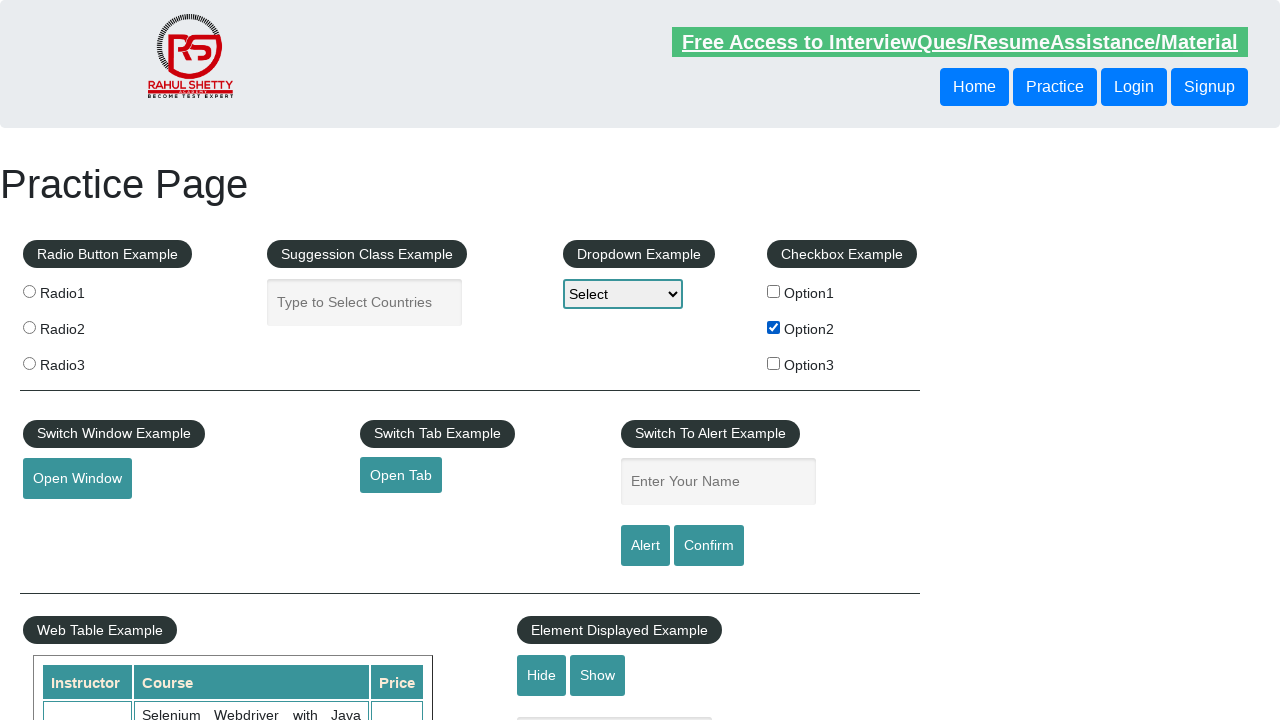

Located all radio button elements
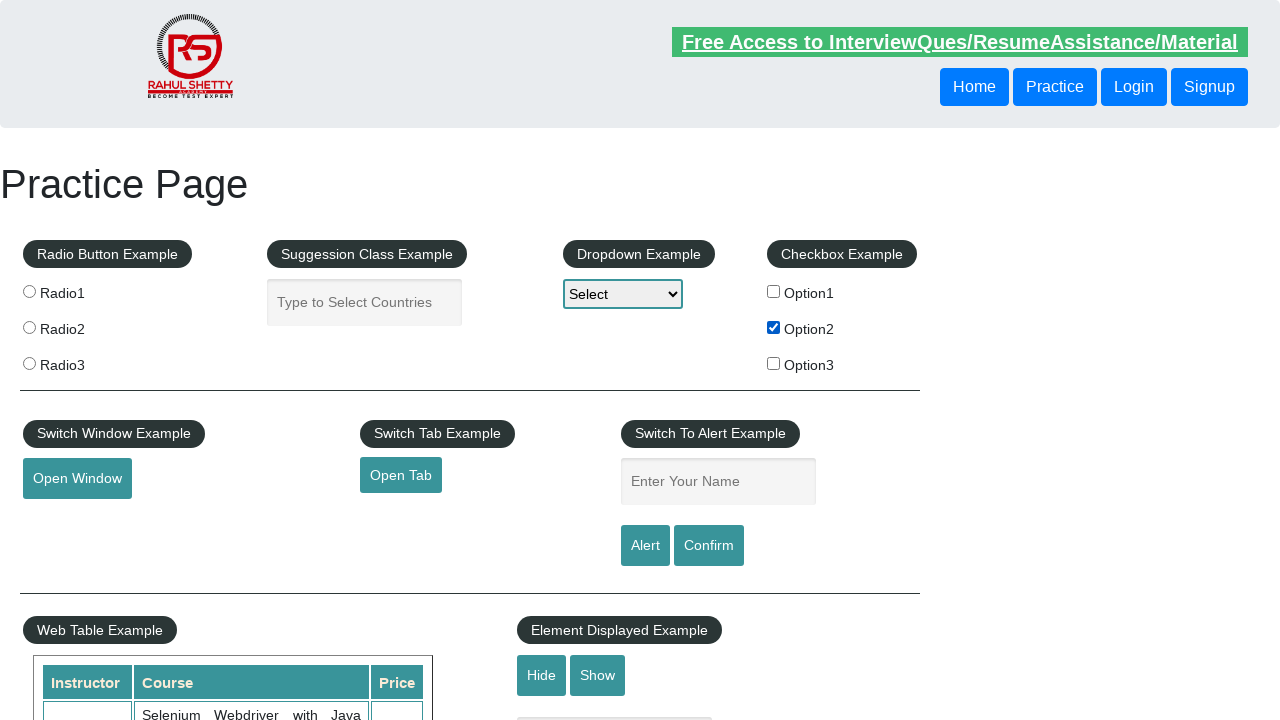

Selected the third radio button at (29, 363) on input[name='radioButton'] >> nth=2
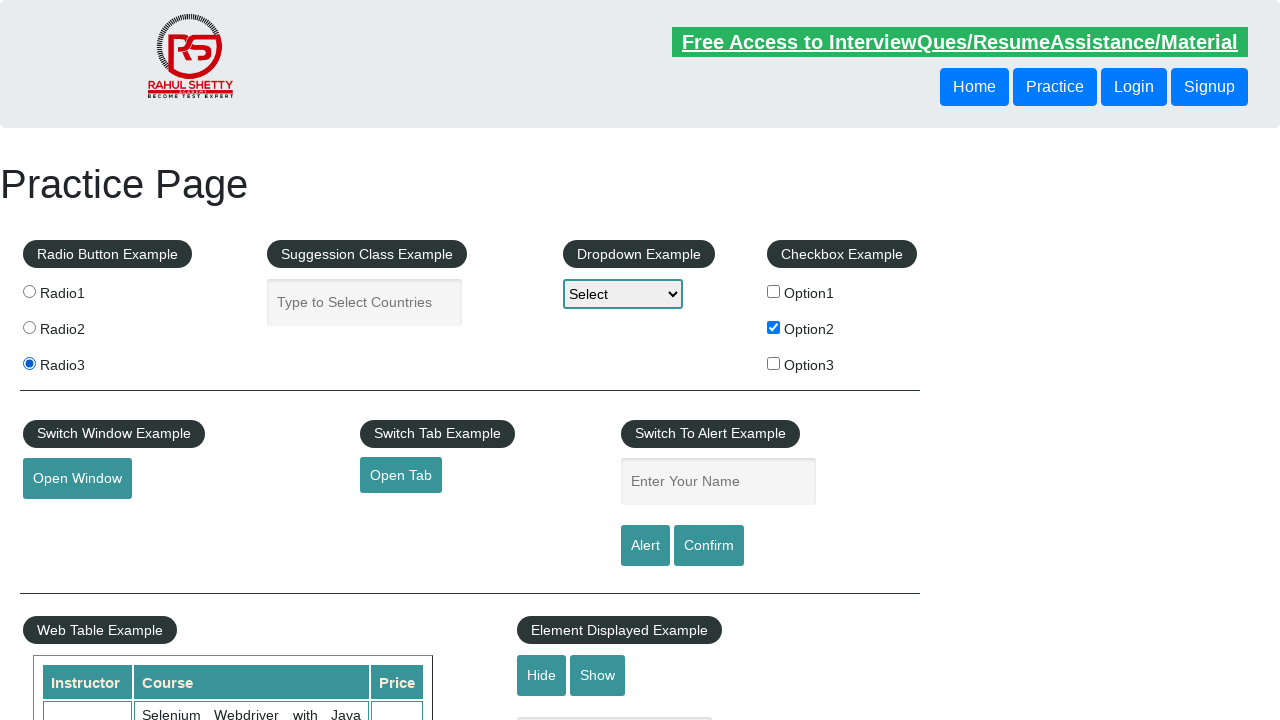

Clicked hide button to hide text element at (542, 675) on #hide-textbox
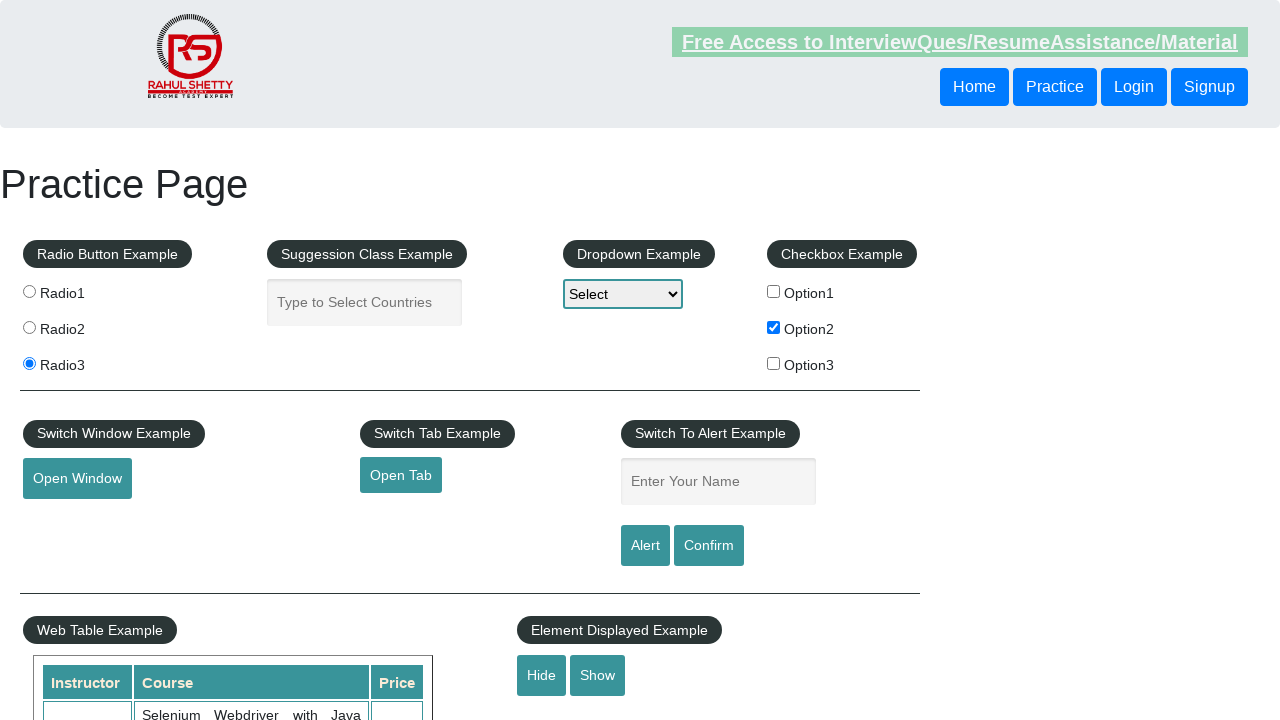

Text element successfully hidden and visibility state confirmed
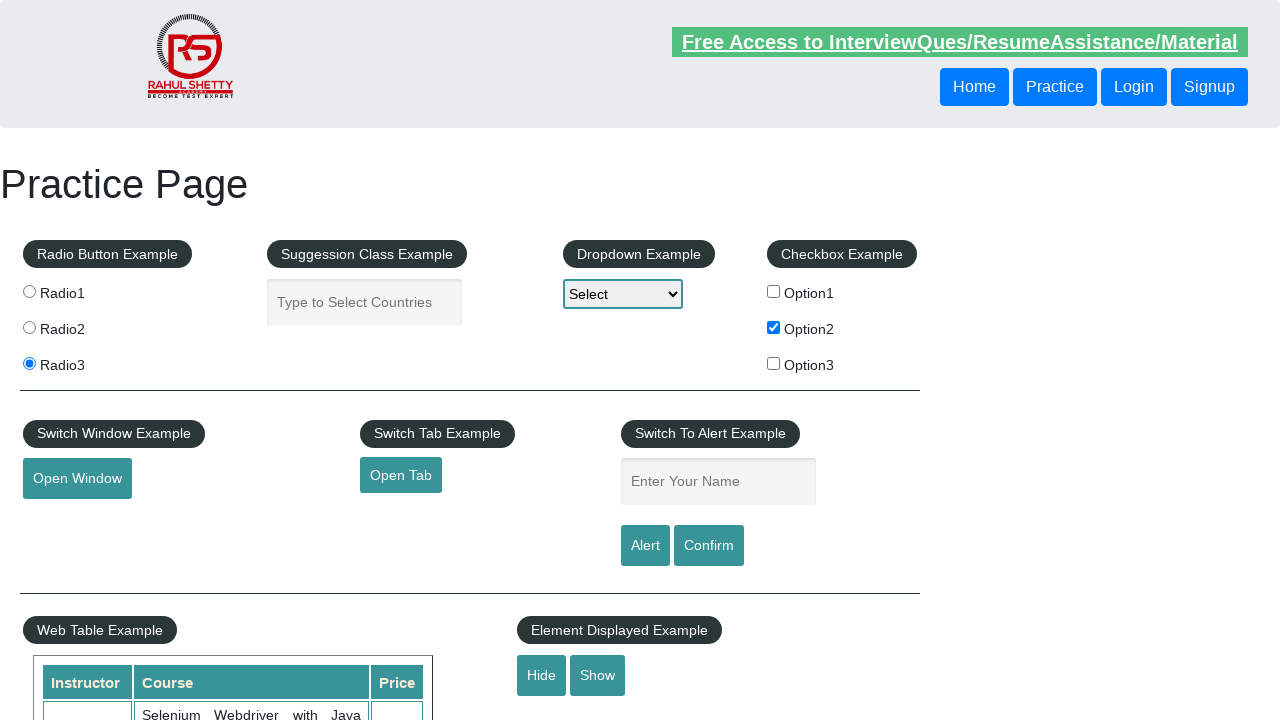

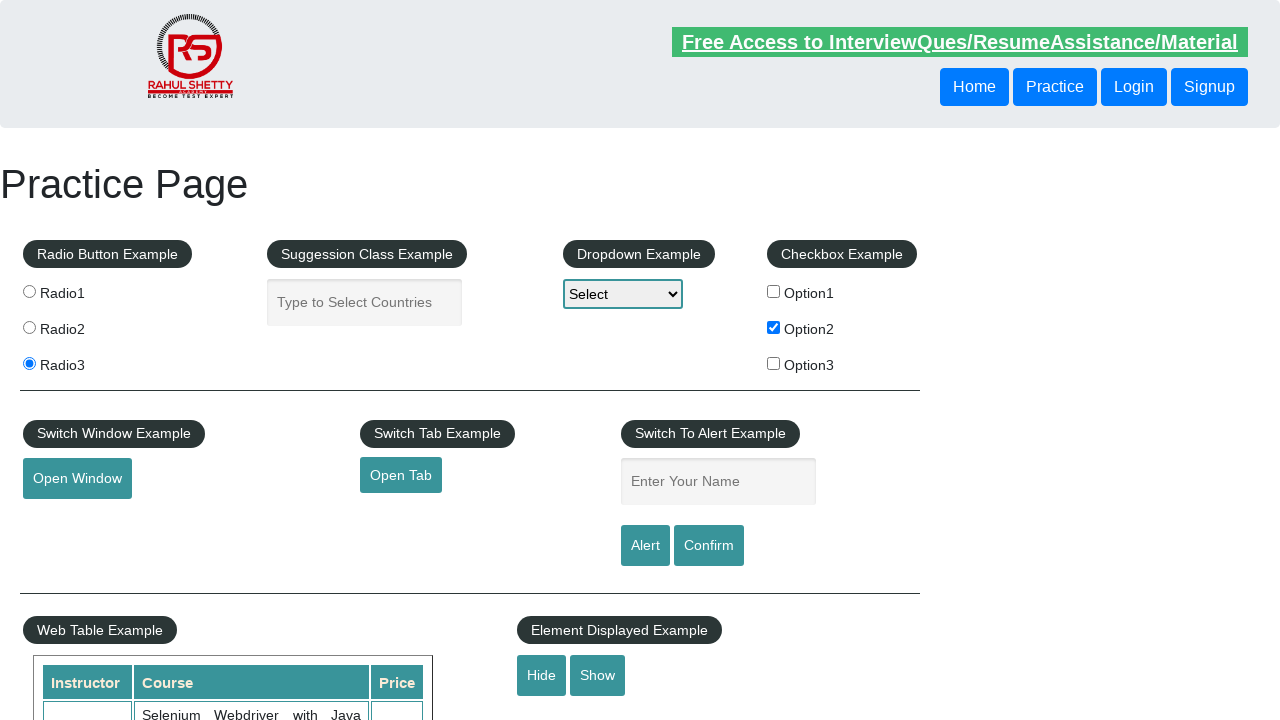